Tests various JavaScript popup interactions including alert, confirm, and prompt dialogs on a practice automation website

Starting URL: https://practice-automation.com/popups/

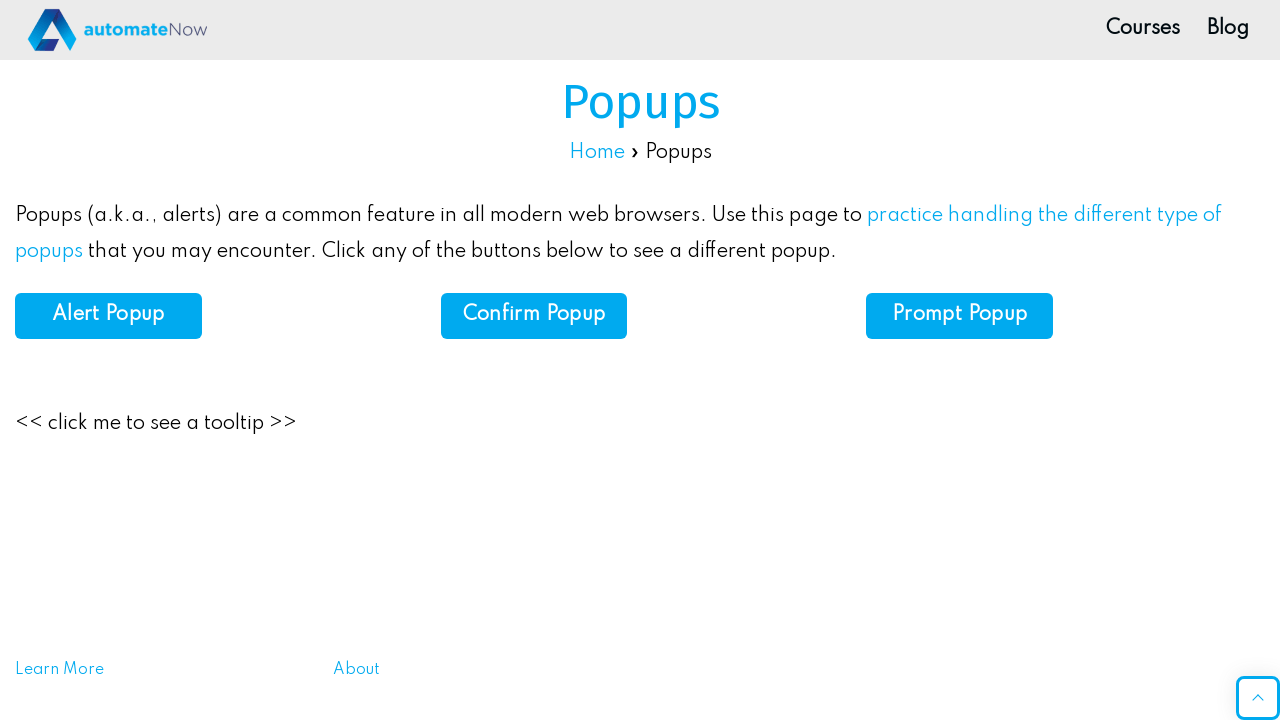

Clicked Alert Popup button at (108, 315) on xpath=//b[text()='Alert Popup']
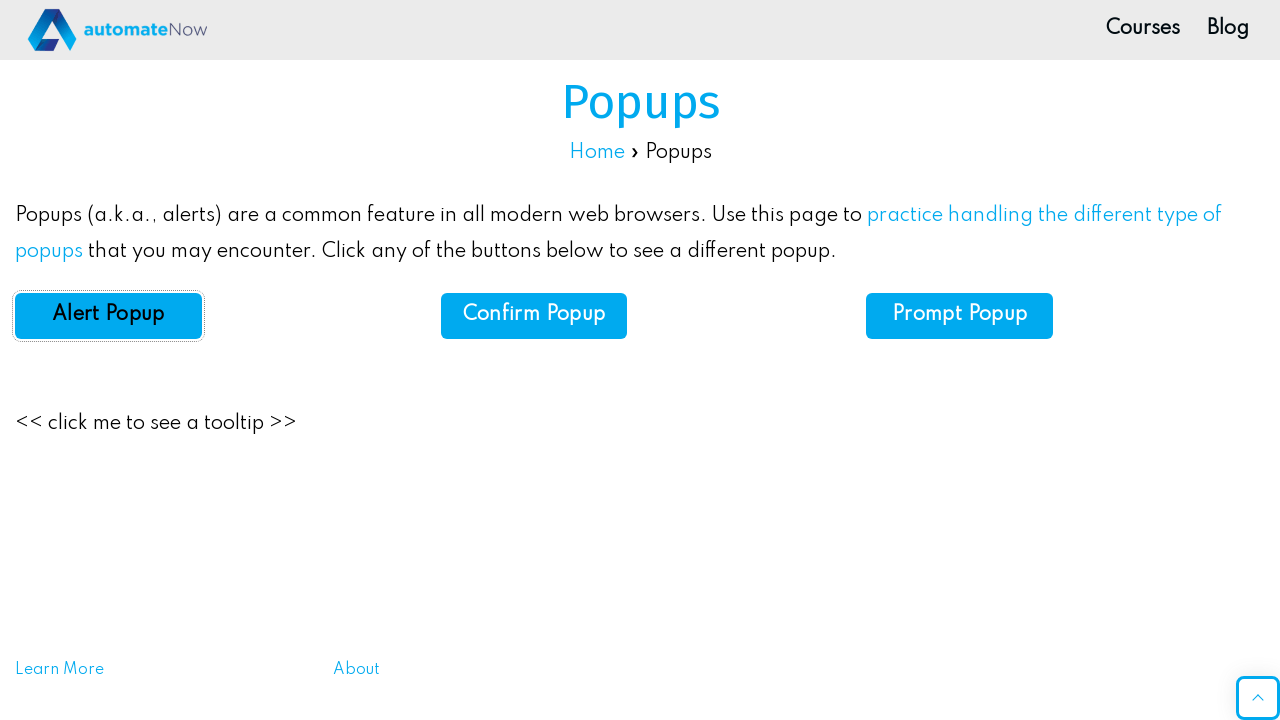

Set up handler to accept alert dialog
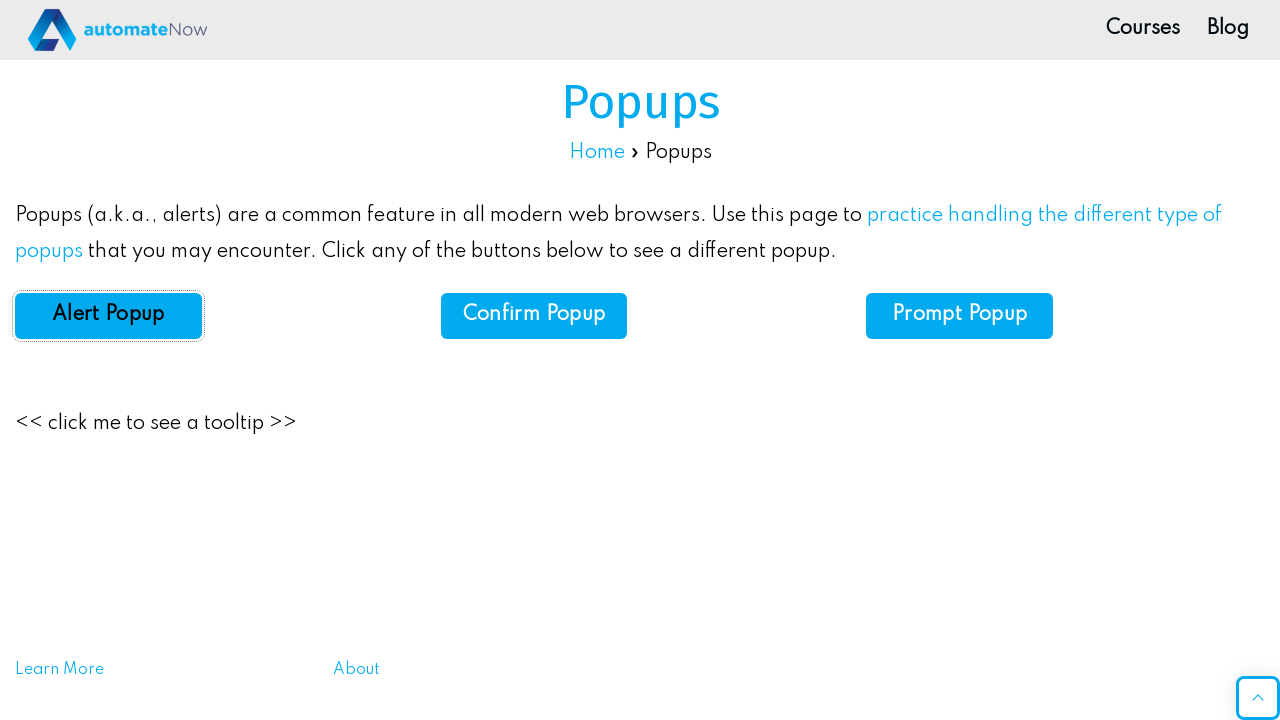

Clicked Confirm Popup button at (534, 315) on xpath=//b[text()='Confirm Popup']
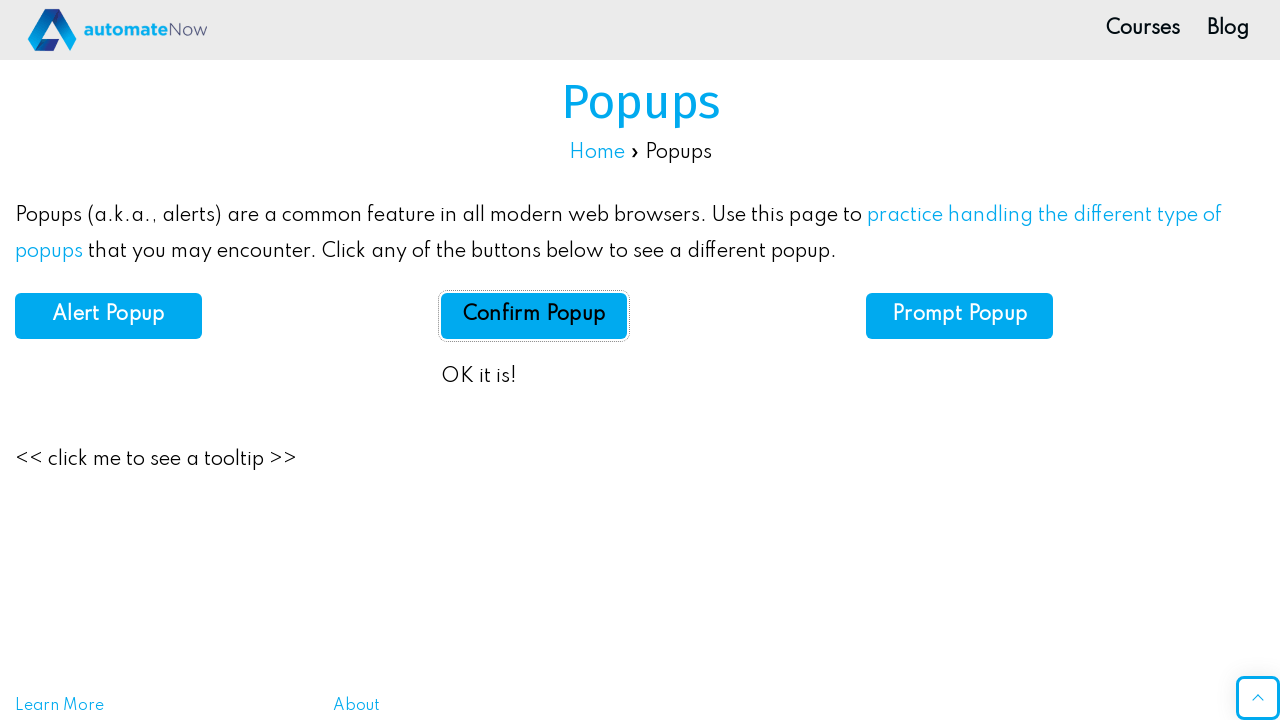

Set up handler to dismiss confirm dialog
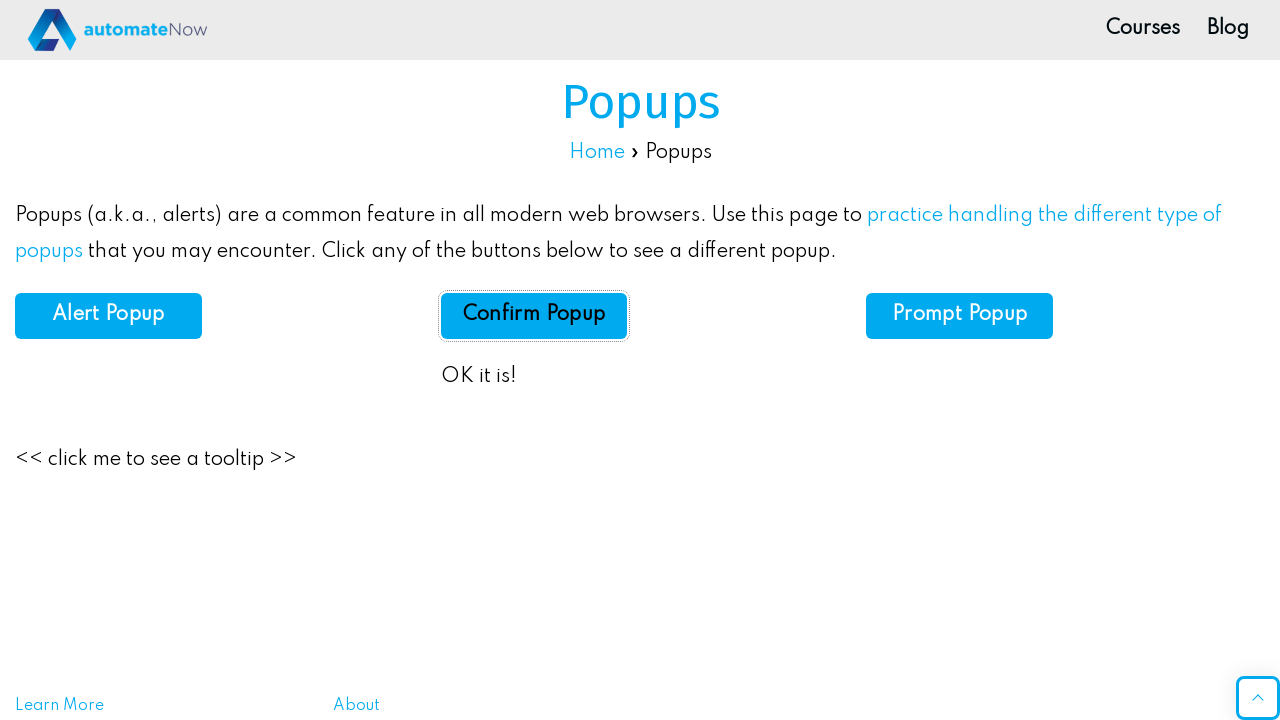

Clicked Confirm Popup button again at (534, 315) on xpath=//b[text()='Confirm Popup']
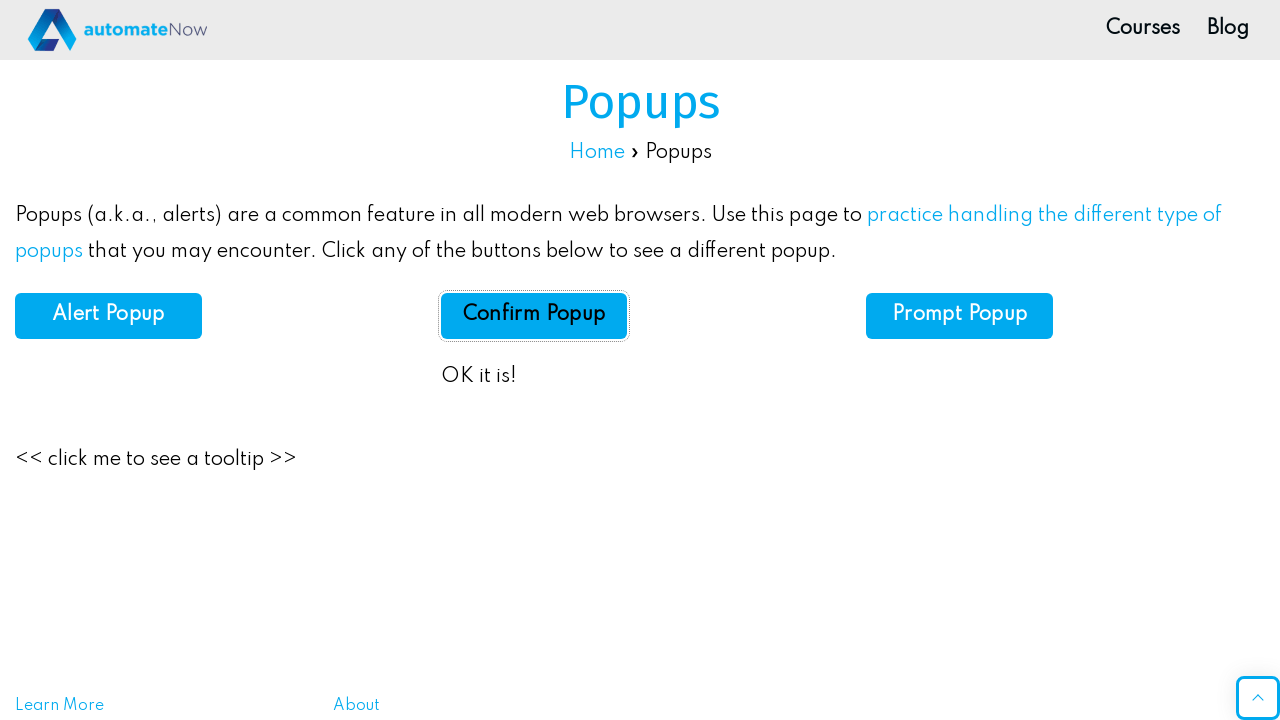

Located Prompt Popup element
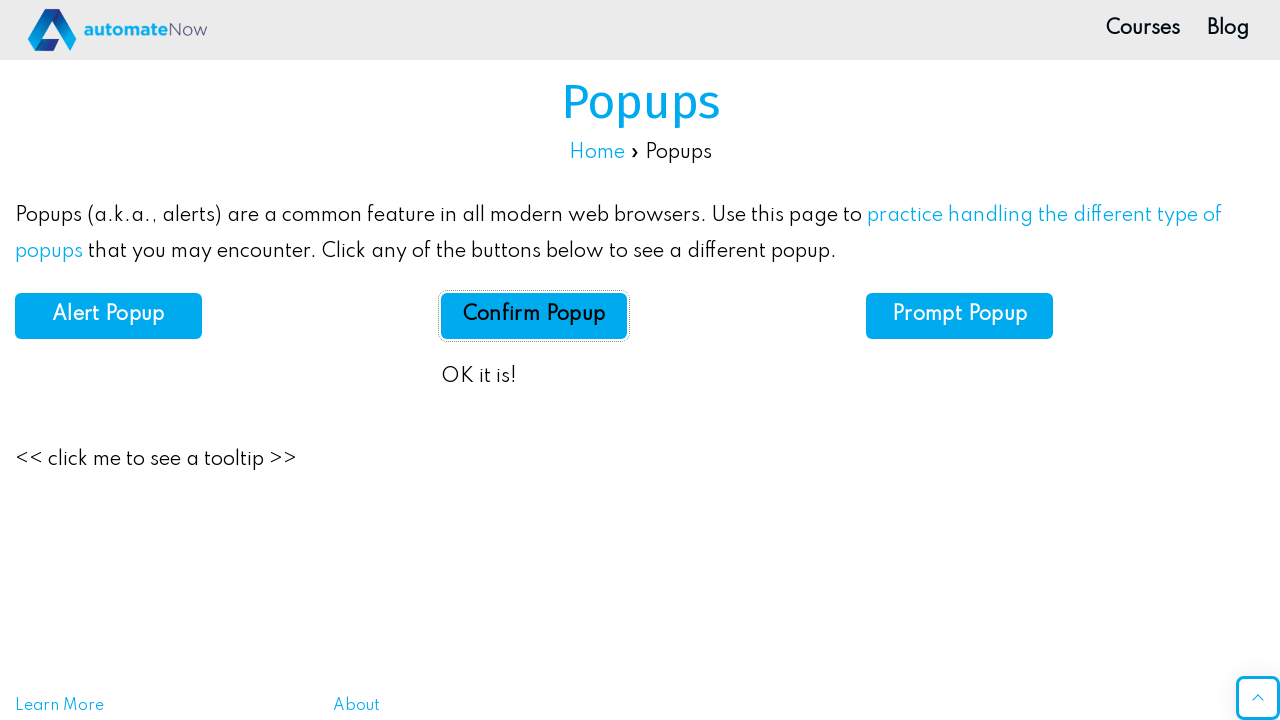

Clicked Prompt Popup button using JavaScript execution
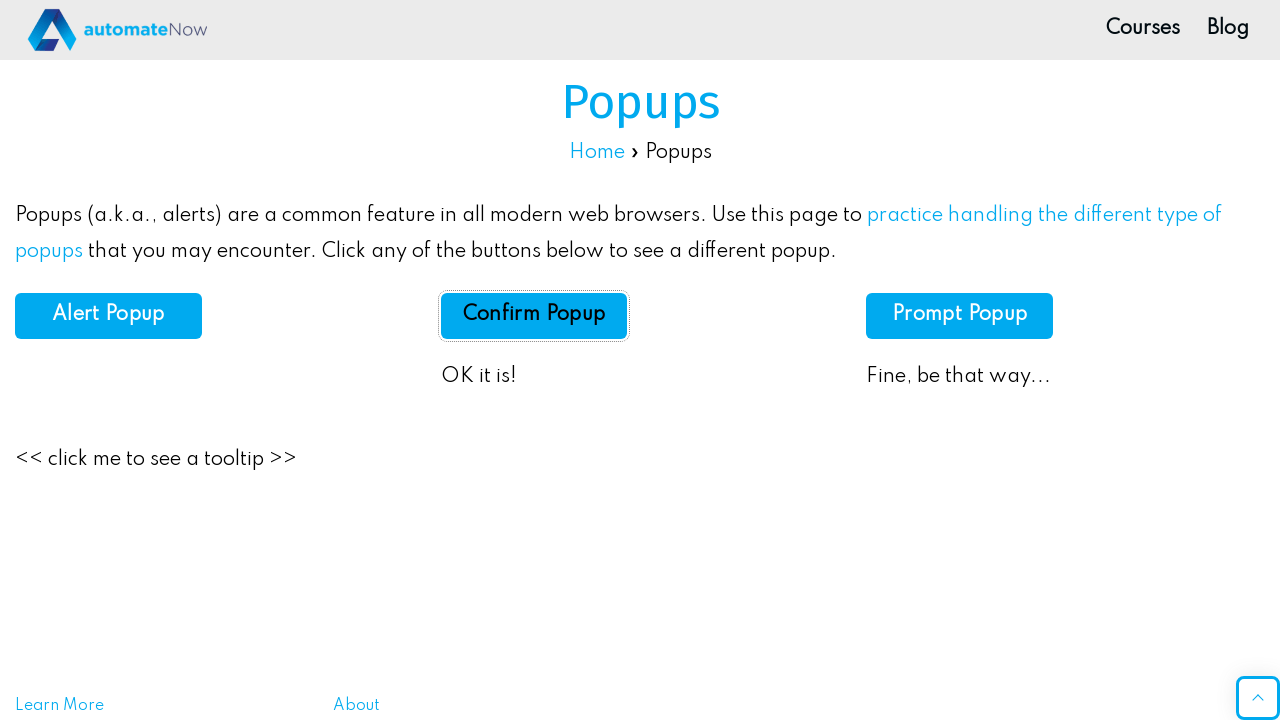

Set up handler to accept prompt dialog with 'Test user' text
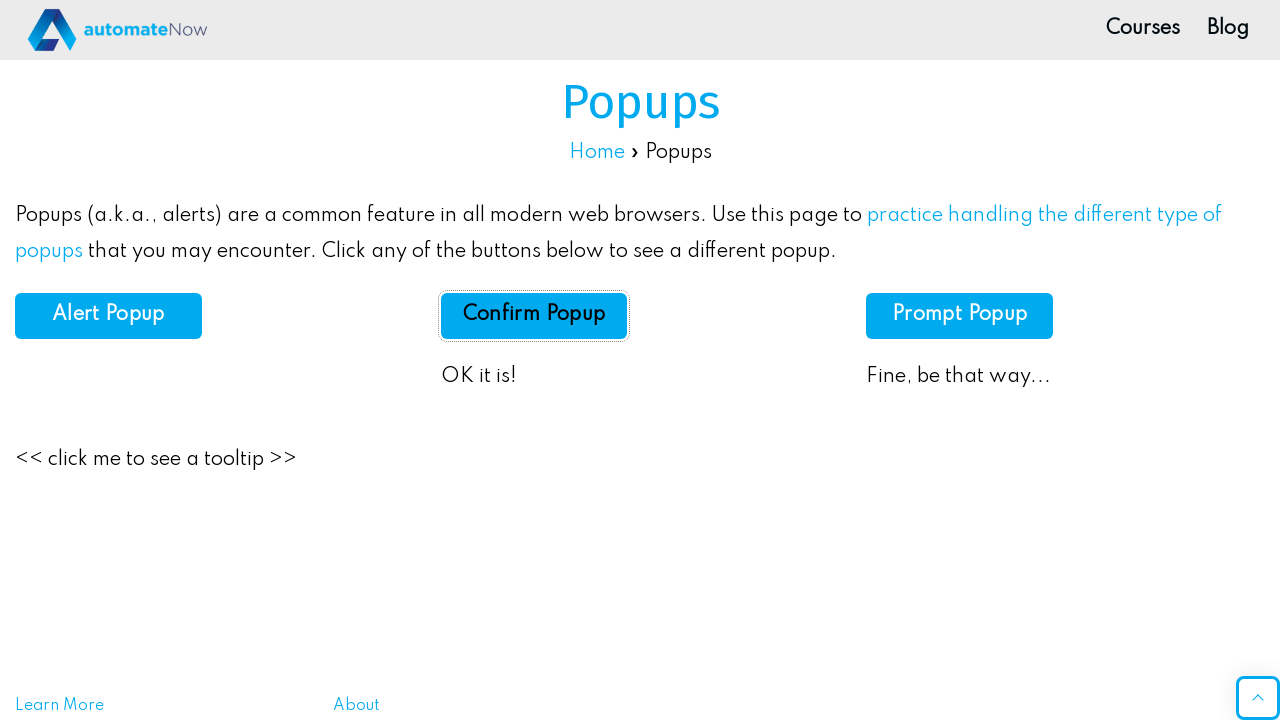

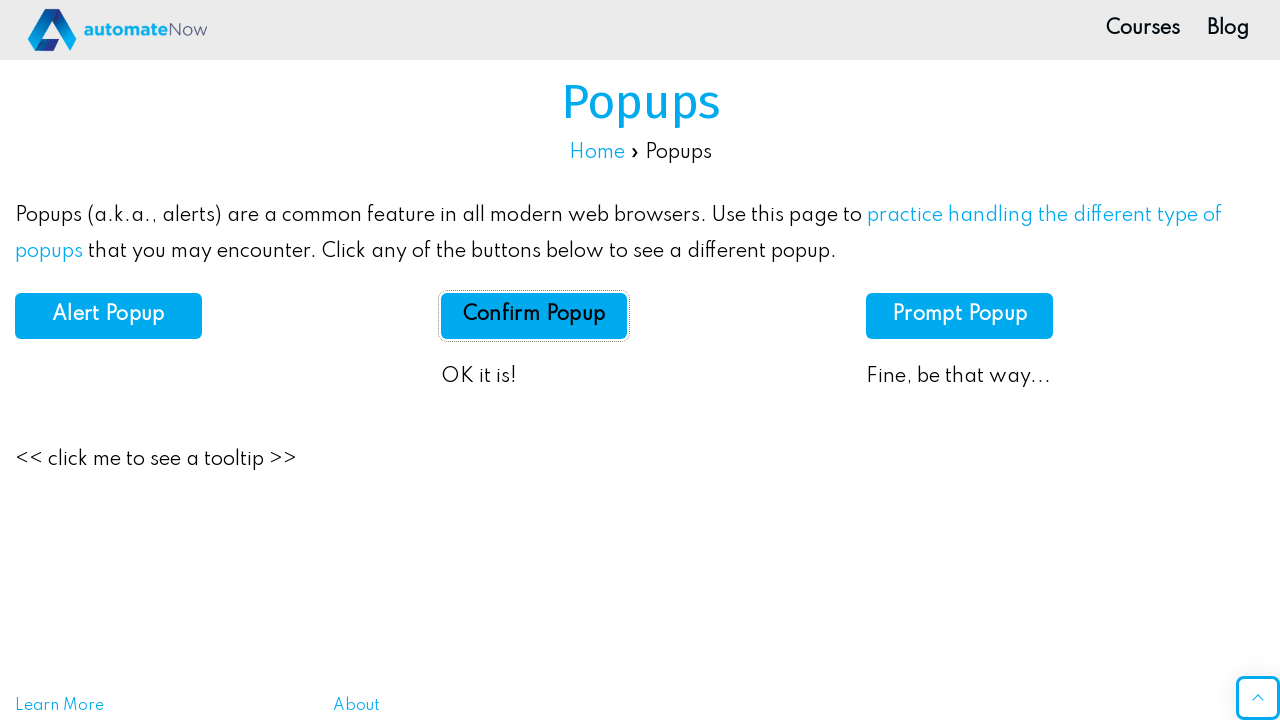